Tests keyboard input events by pressing the "S" key, then performing CTRL+A (select all) and CTRL+C (copy) keyboard shortcuts on an input events demo page.

Starting URL: https://v1.training-support.net/selenium/input-events

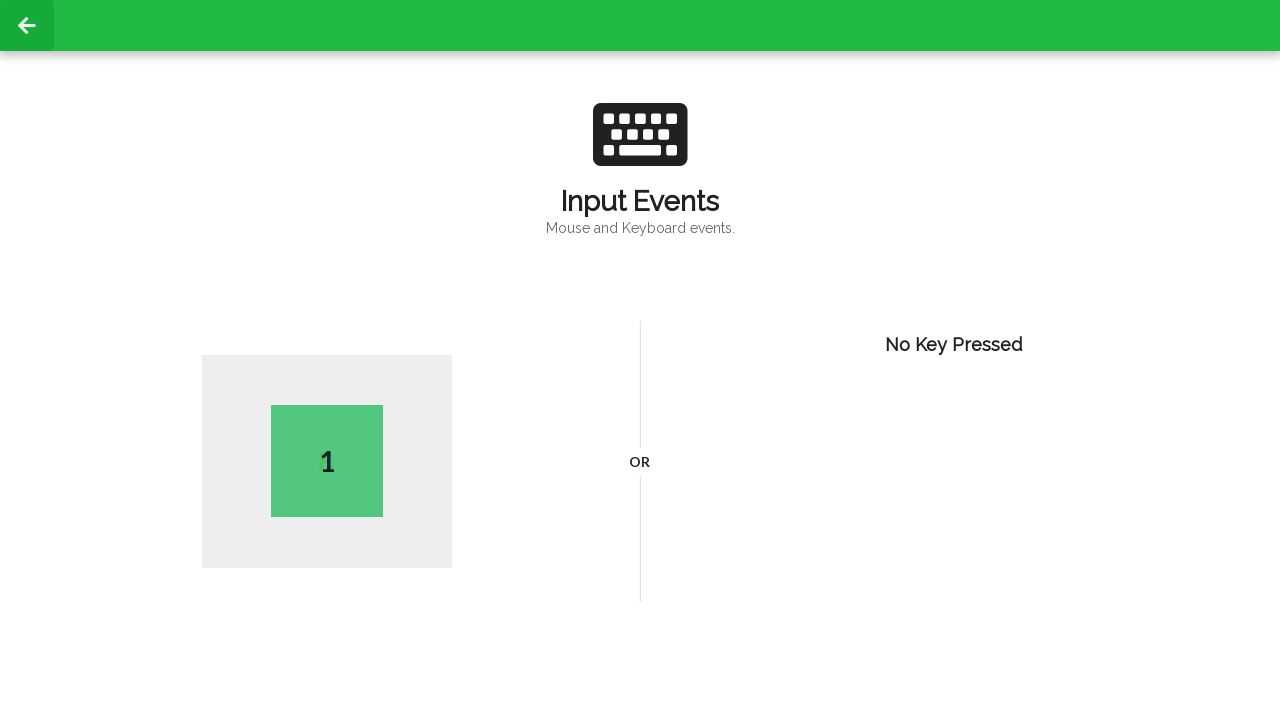

Pressed the 'S' key
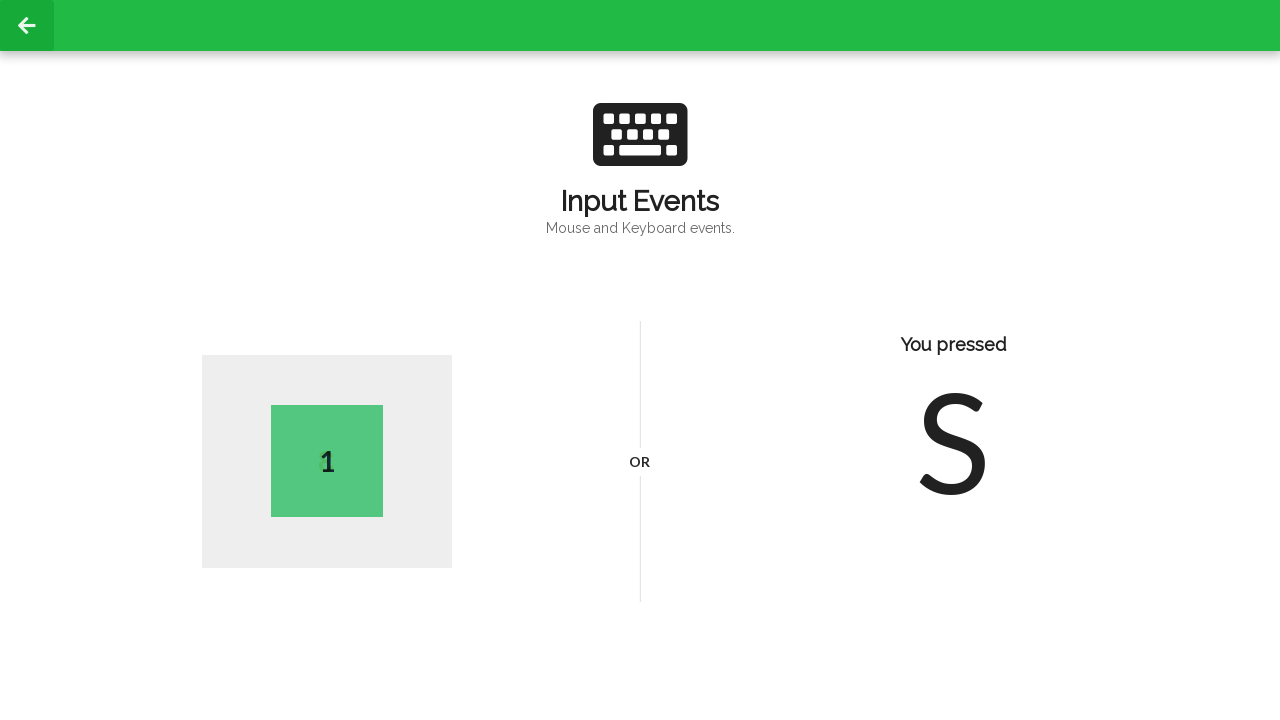

Pressed CTRL+A to select all text
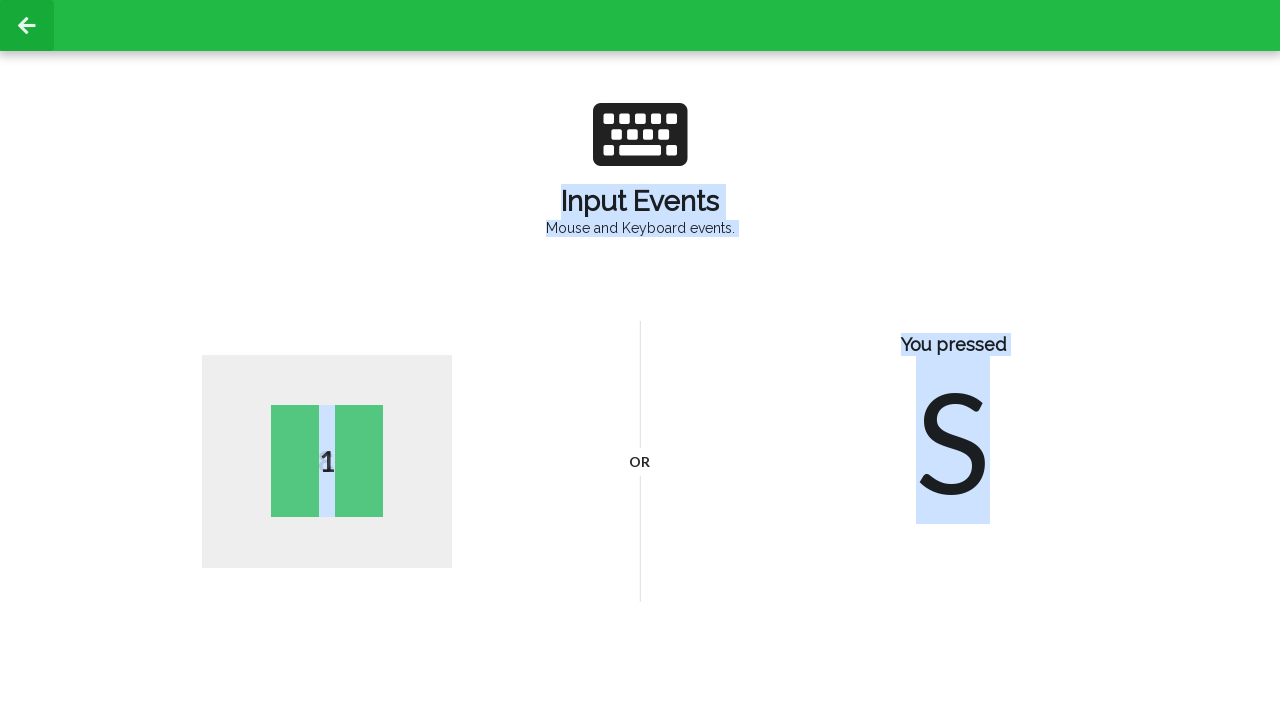

Pressed CTRL+C to copy selected text
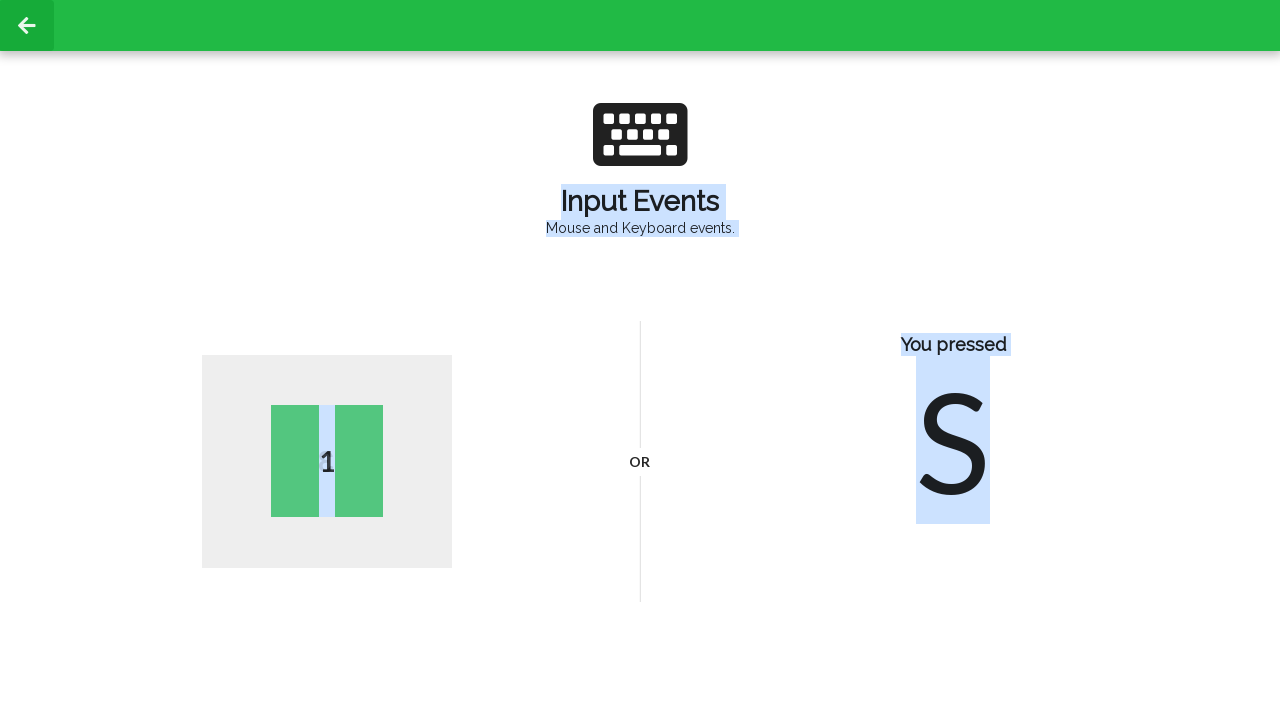

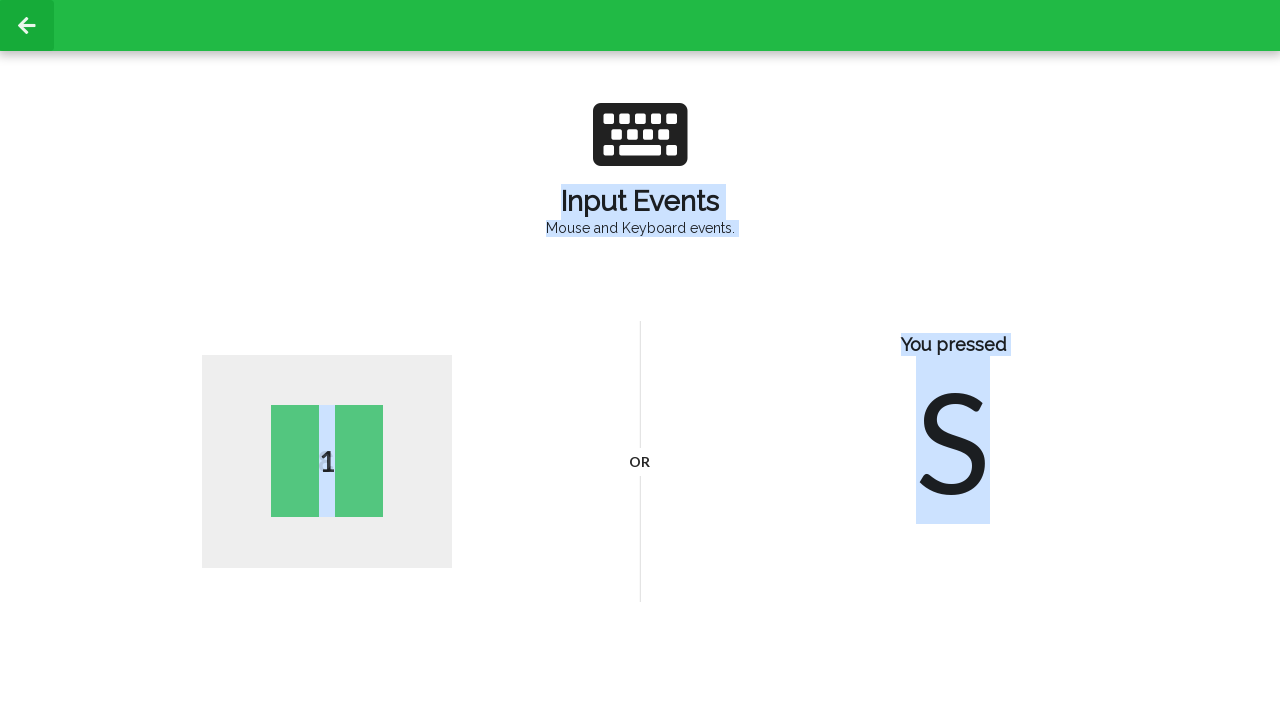